Tests double-click action to trigger an alert and then accepts the alert

Starting URL: https://only-testing-blog.blogspot.com/2014/09/selectable.html

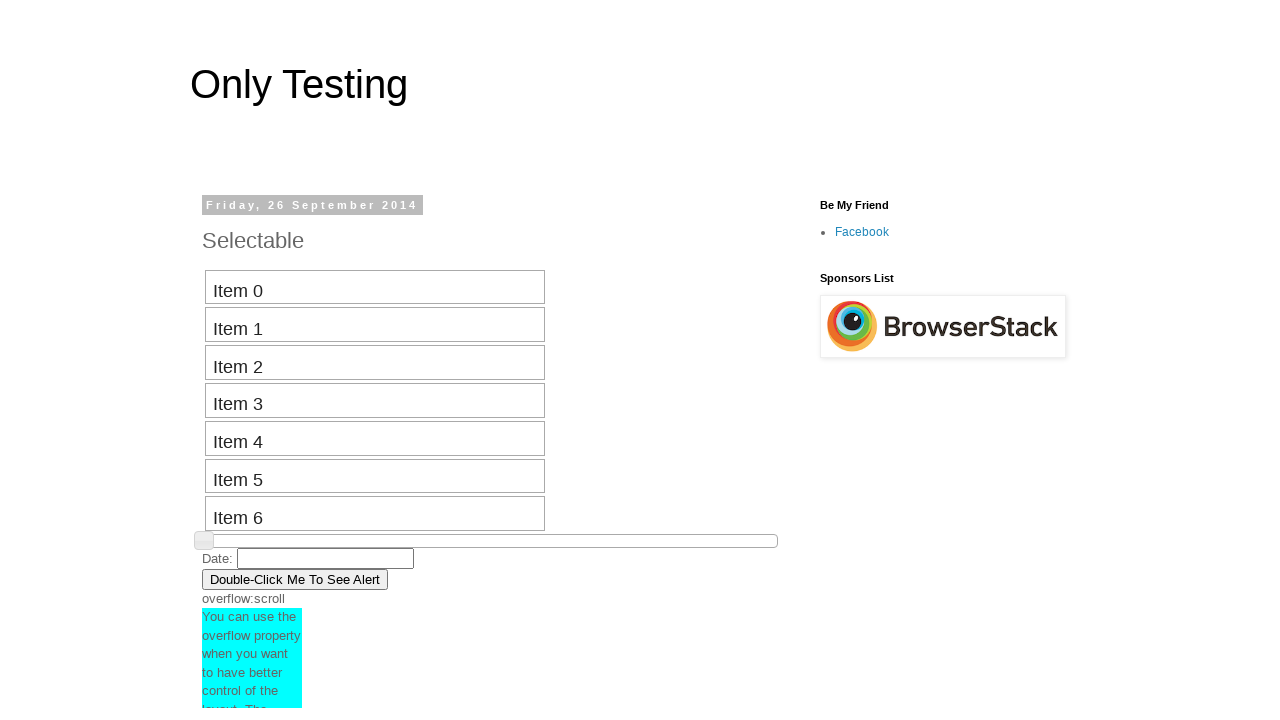

Double-clicked button to trigger alert at (295, 579) on xpath=//button[text()='Double-Click Me To See Alert']
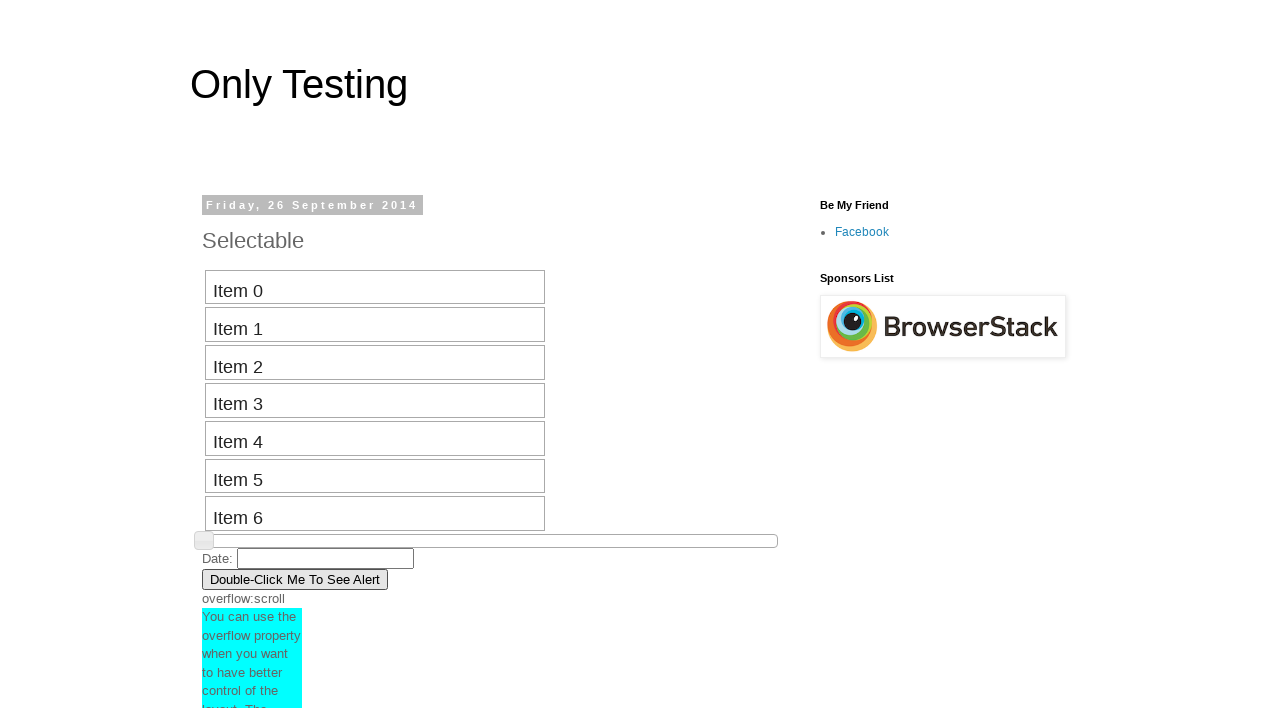

Set up dialog handler to accept alert
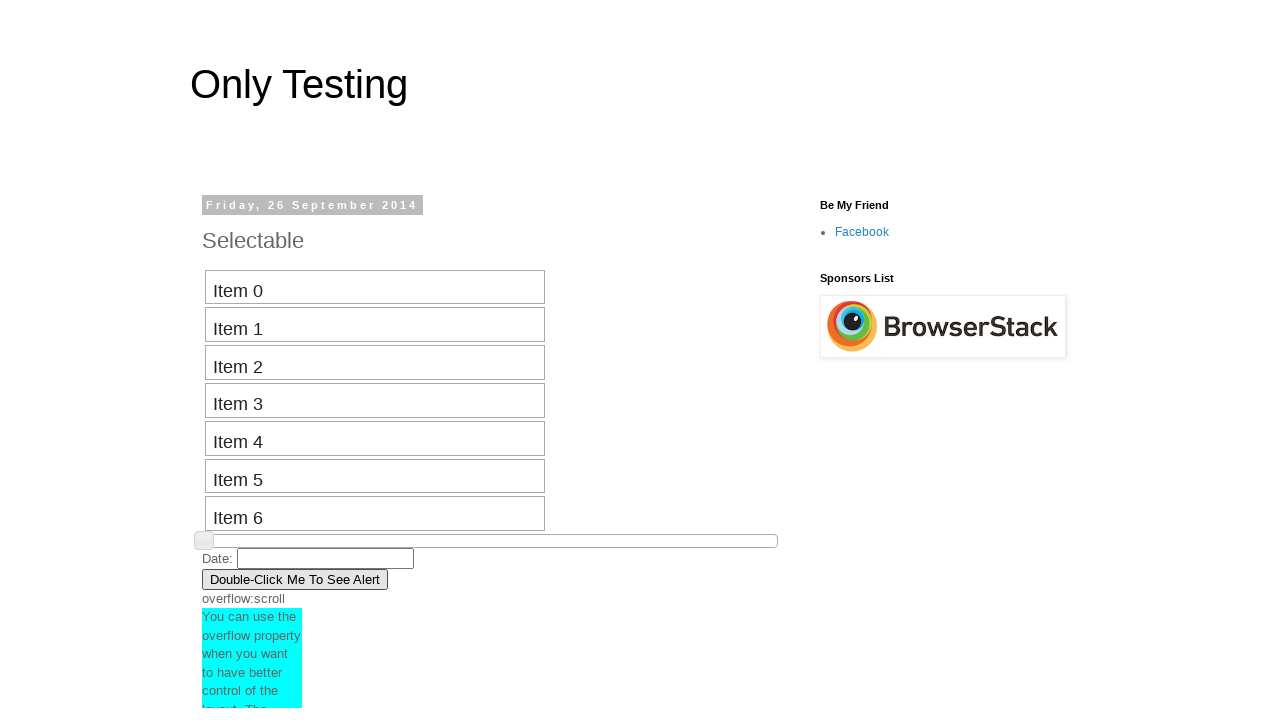

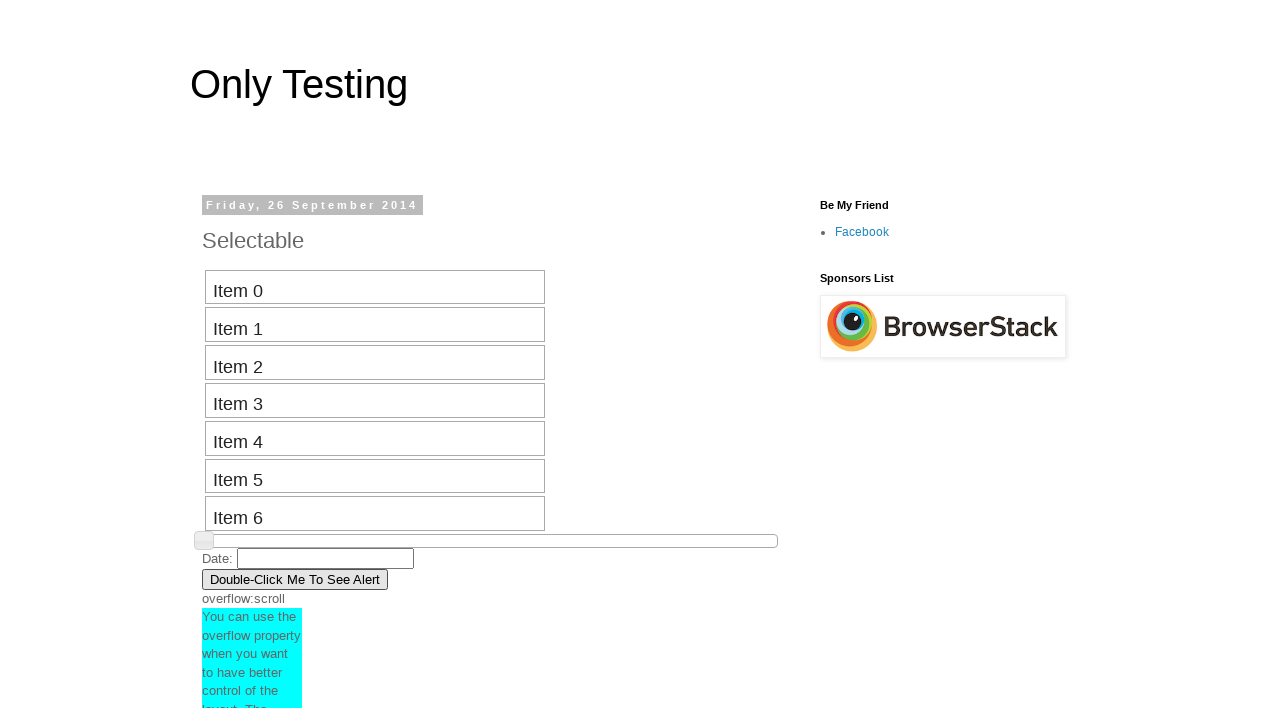